Waits for a specific price to appear, then books and solves a math problem by entering an answer

Starting URL: http://suninjuly.github.io/explicit_wait2.html

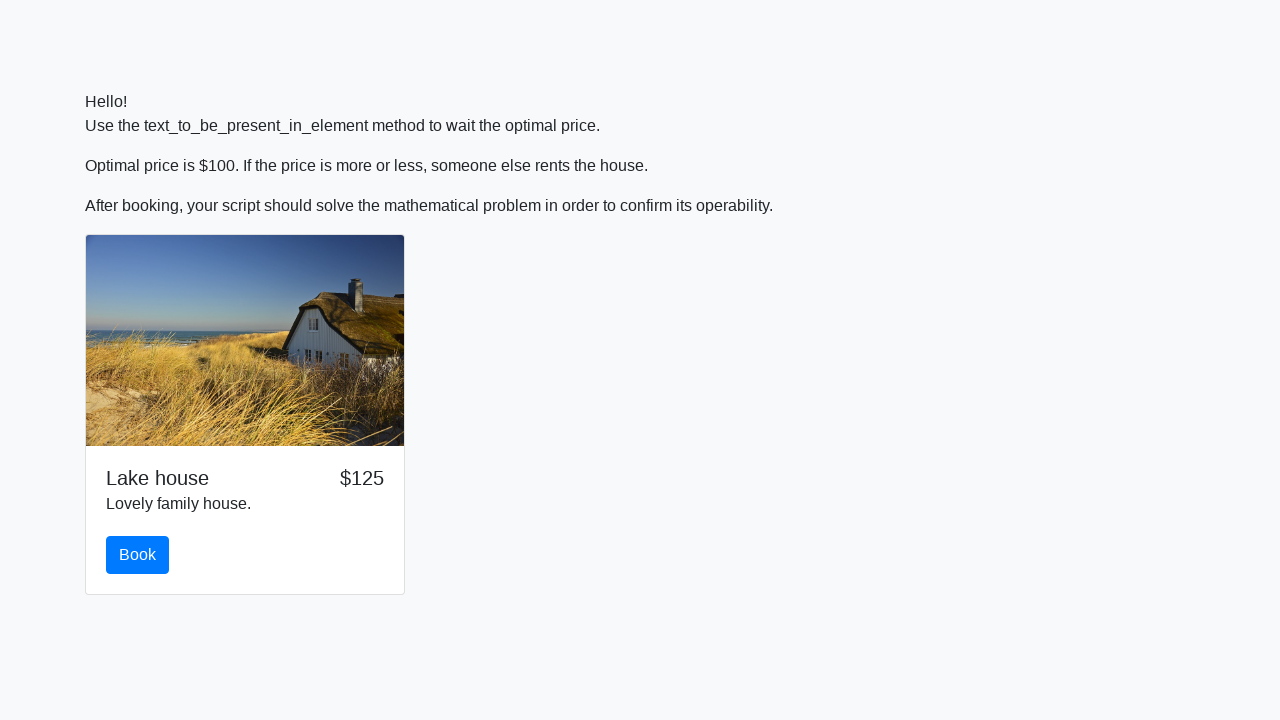

Waited for price to become $100
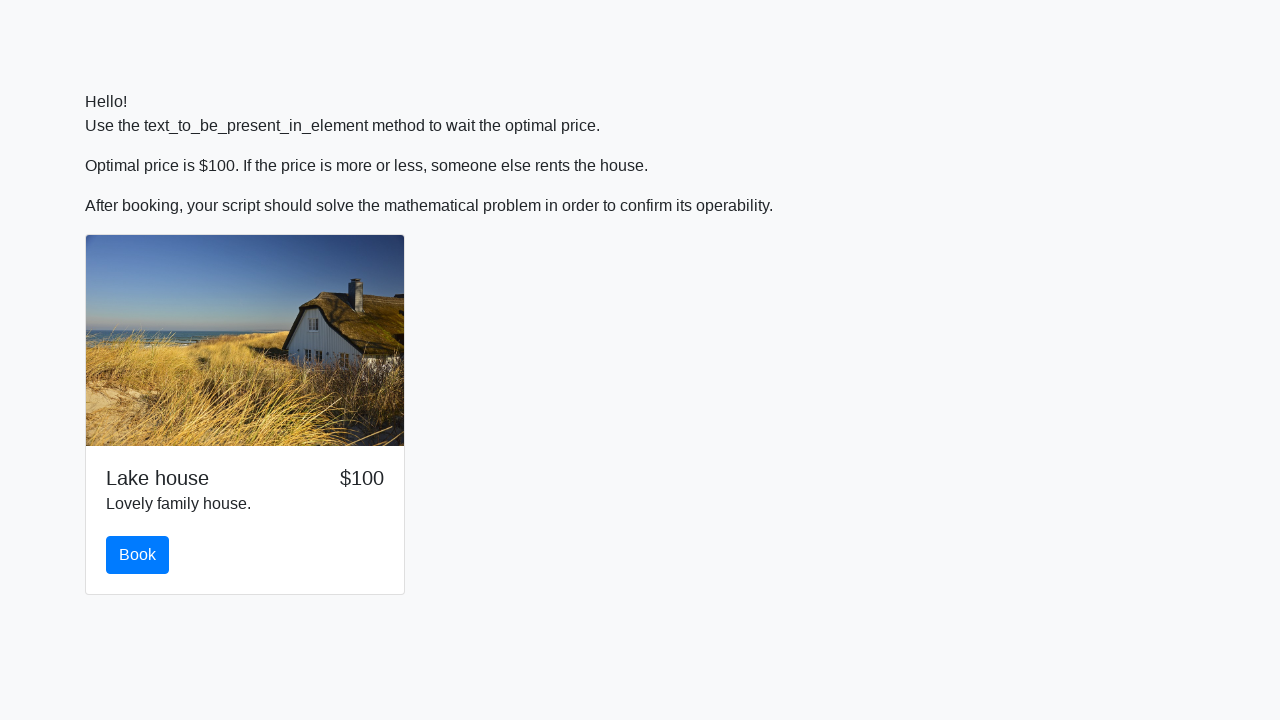

Clicked the book button at (138, 555) on #book
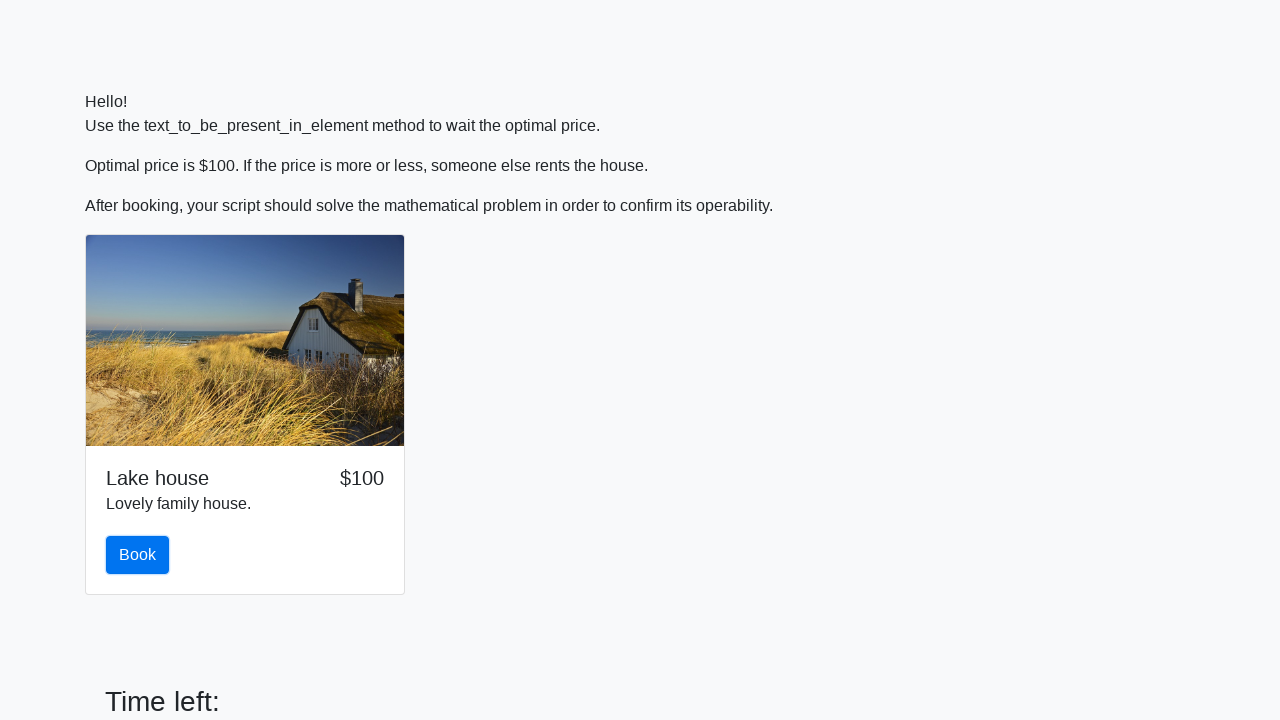

Filled answer field with '2408' on #answer
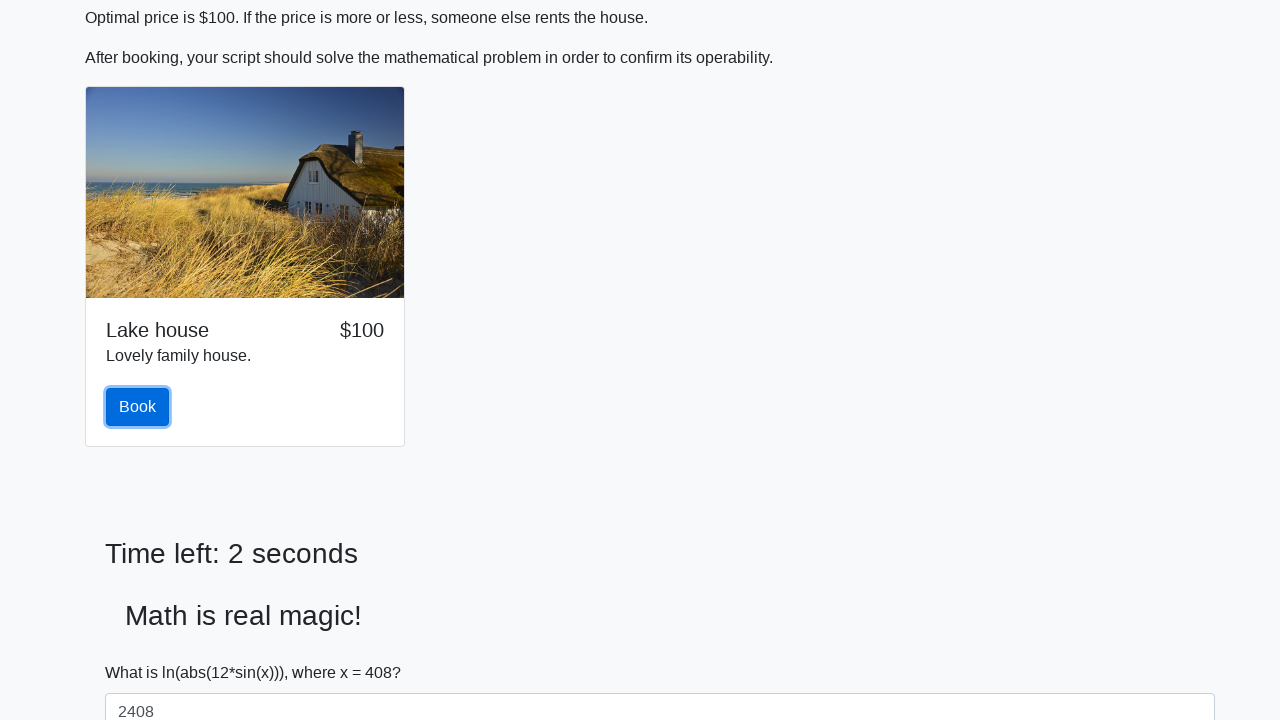

Clicked the solve button at (143, 651) on #solve
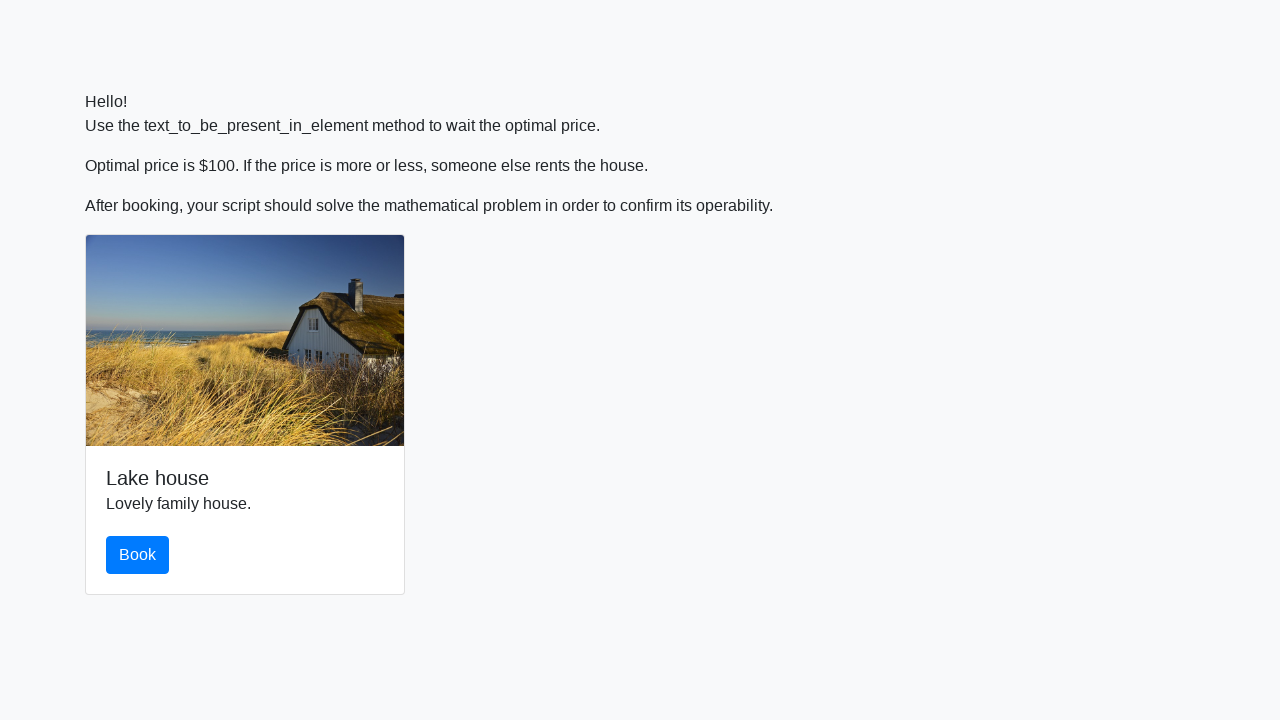

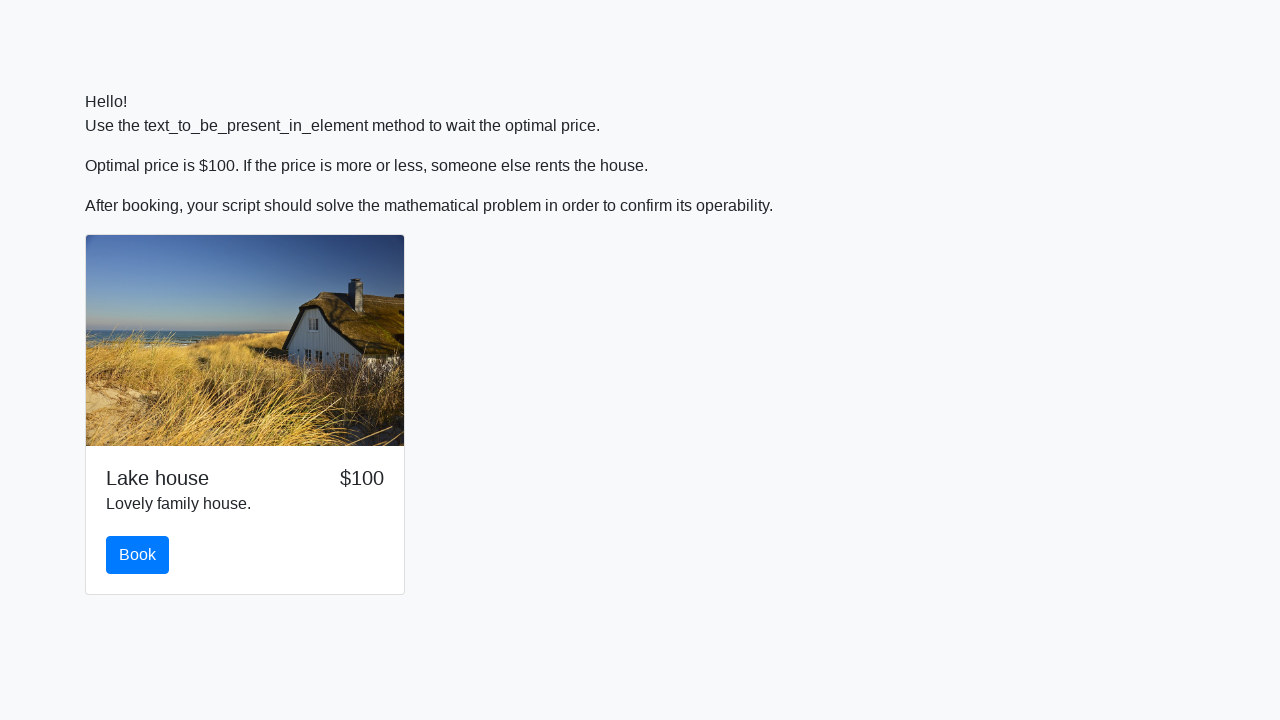